Performs right-click context menu action on a specific element

Starting URL: http://swisnl.github.io/jQuery-contextMenu/demo.html

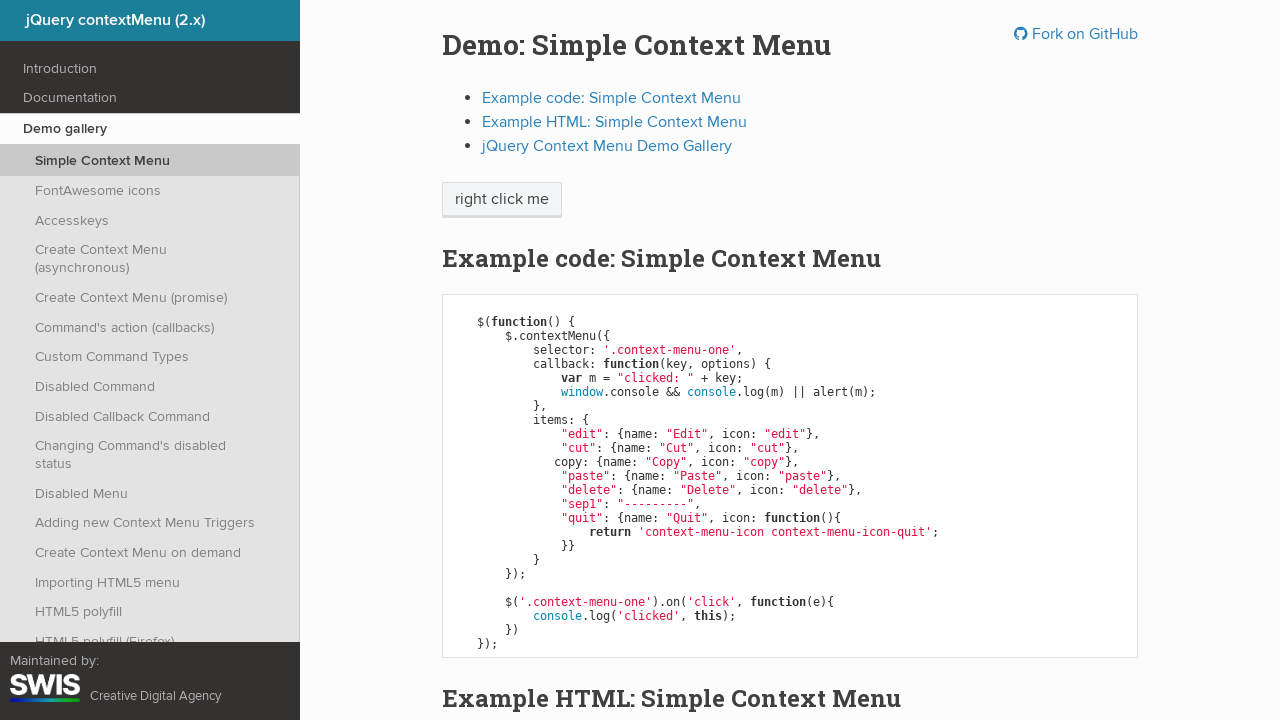

Right-clicked on context menu element at (502, 200) on span.context-menu-one
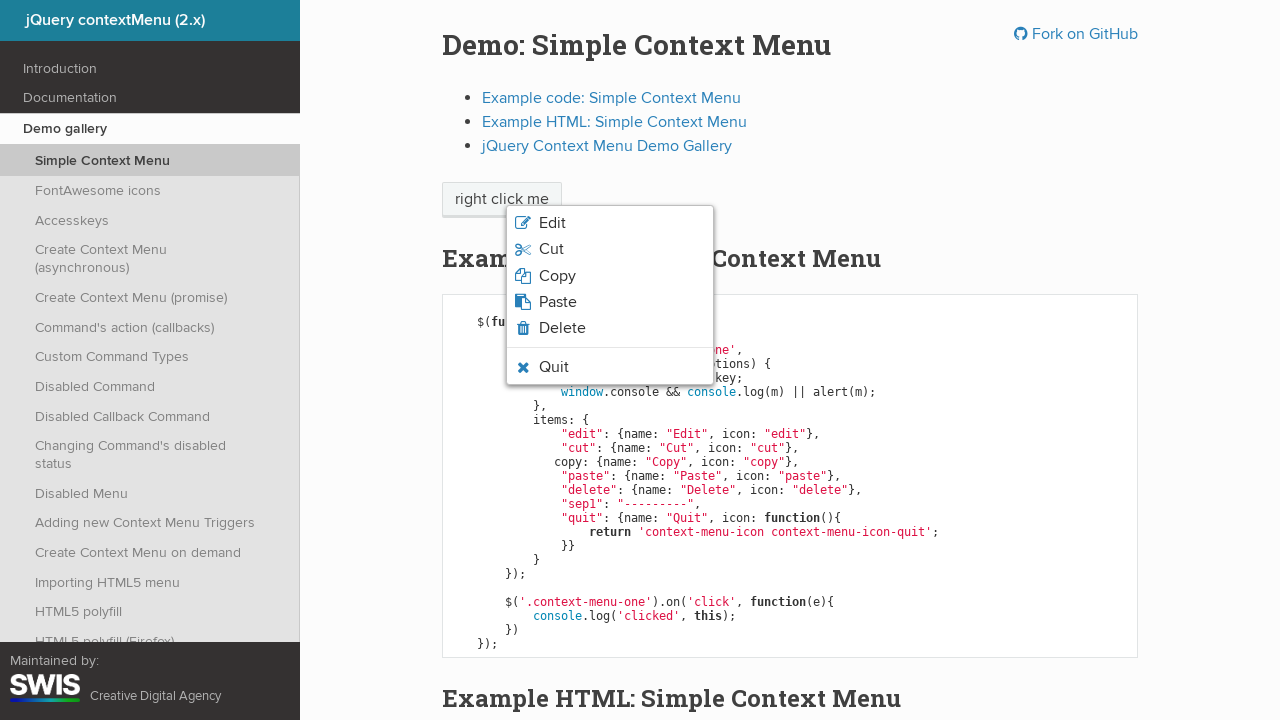

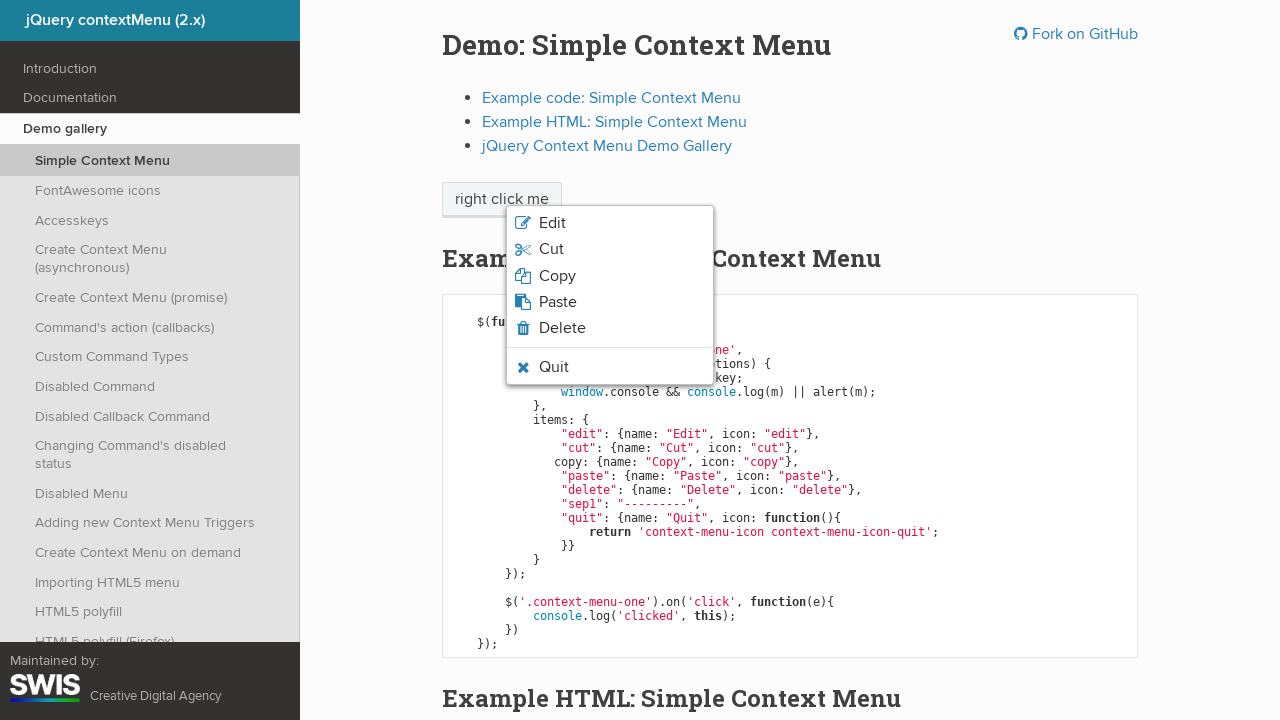